Validates the number of employees in table 1, expecting 5 employees total

Starting URL: http://automationbykrishna.com/index.html

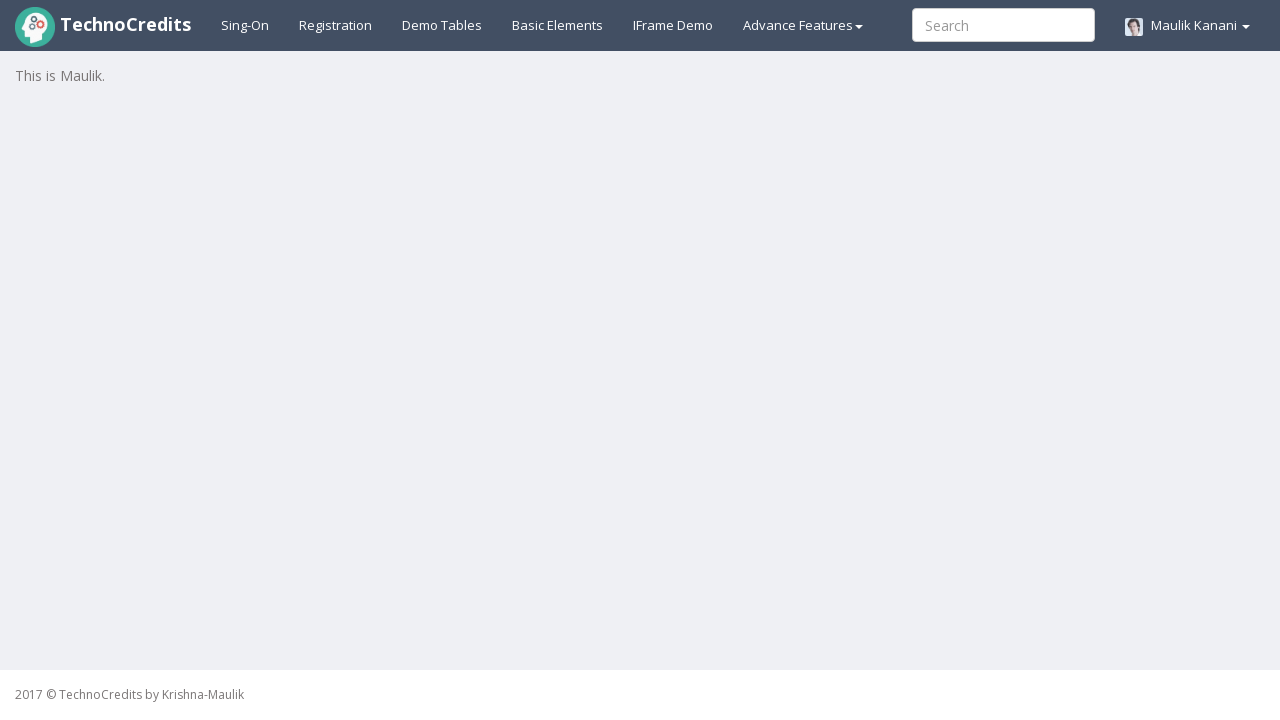

Clicked on Basic element tab (demotable) to display the table at (442, 25) on xpath=//a[@id='demotable']
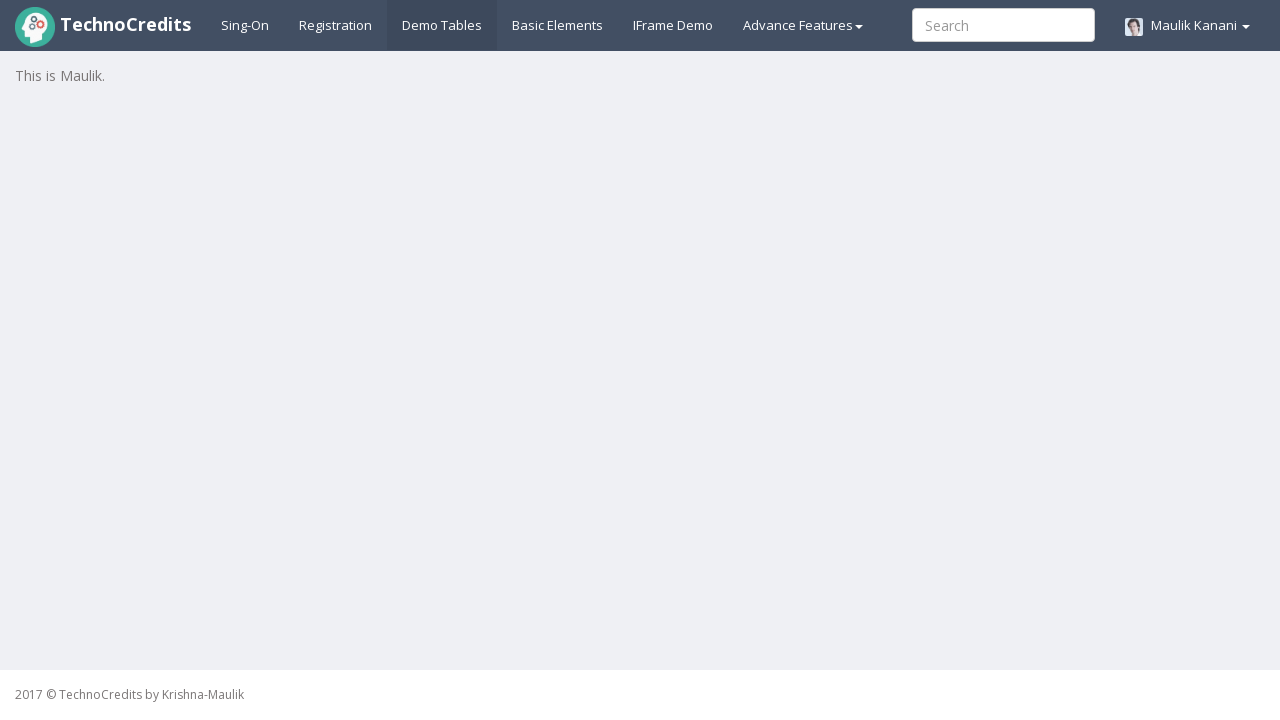

Table 1 loaded successfully
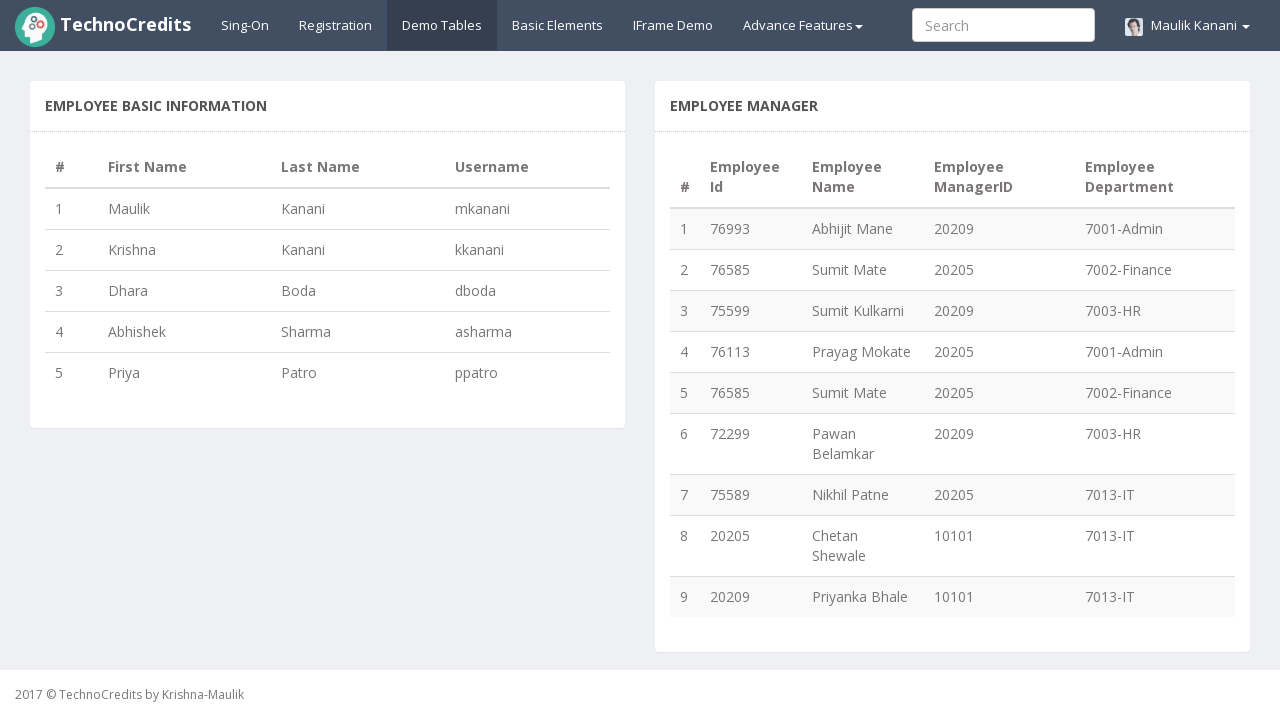

Retrieved employee rows from table 1: found 5 rows
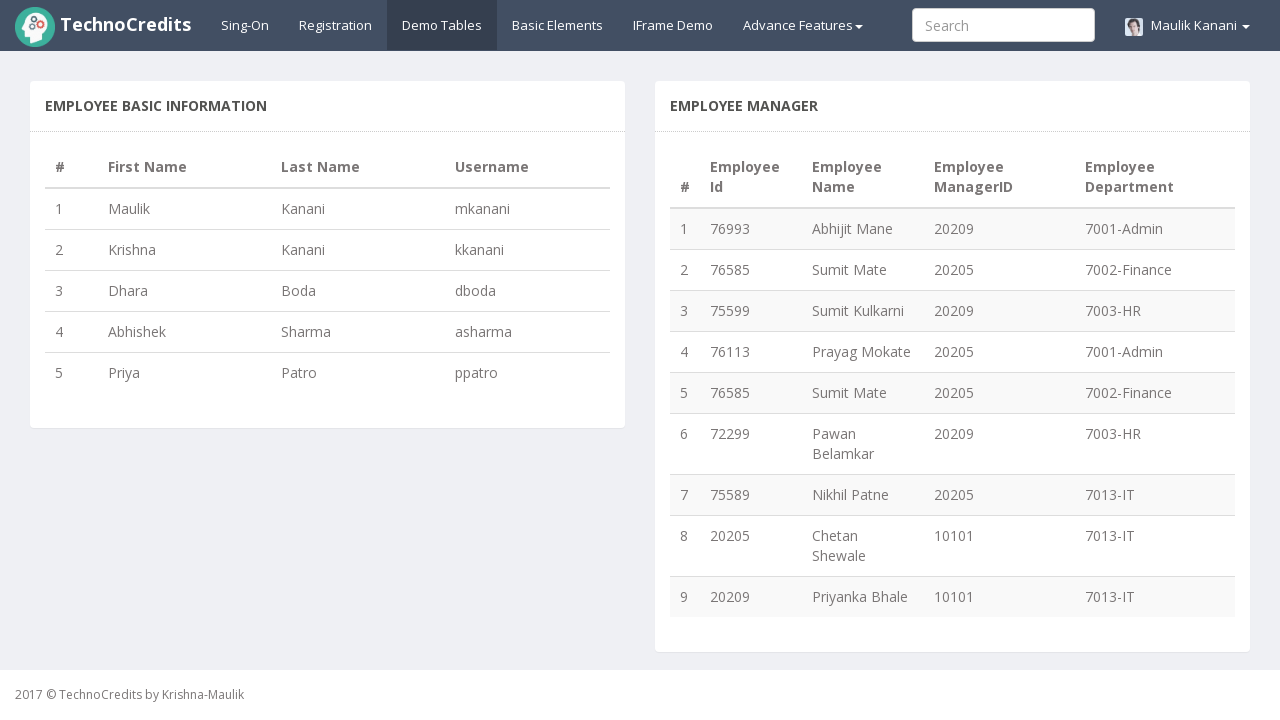

Validated that table 1 contains exactly 5 employees as expected
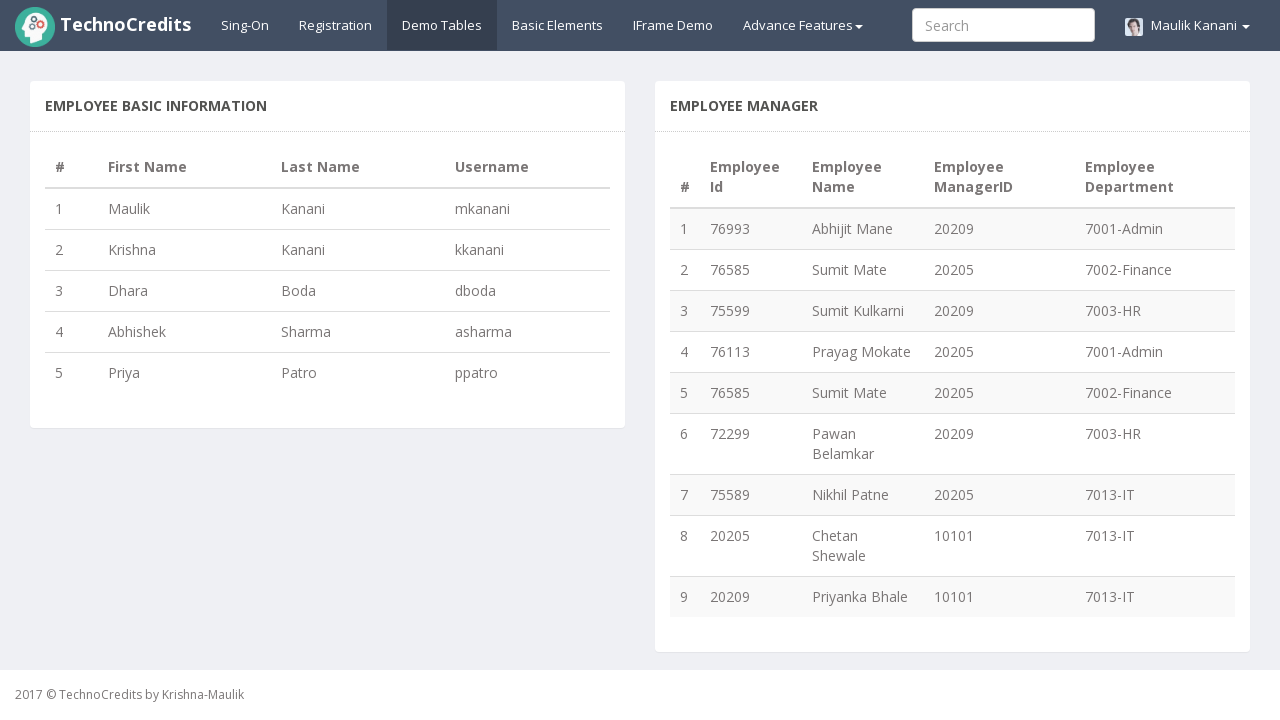

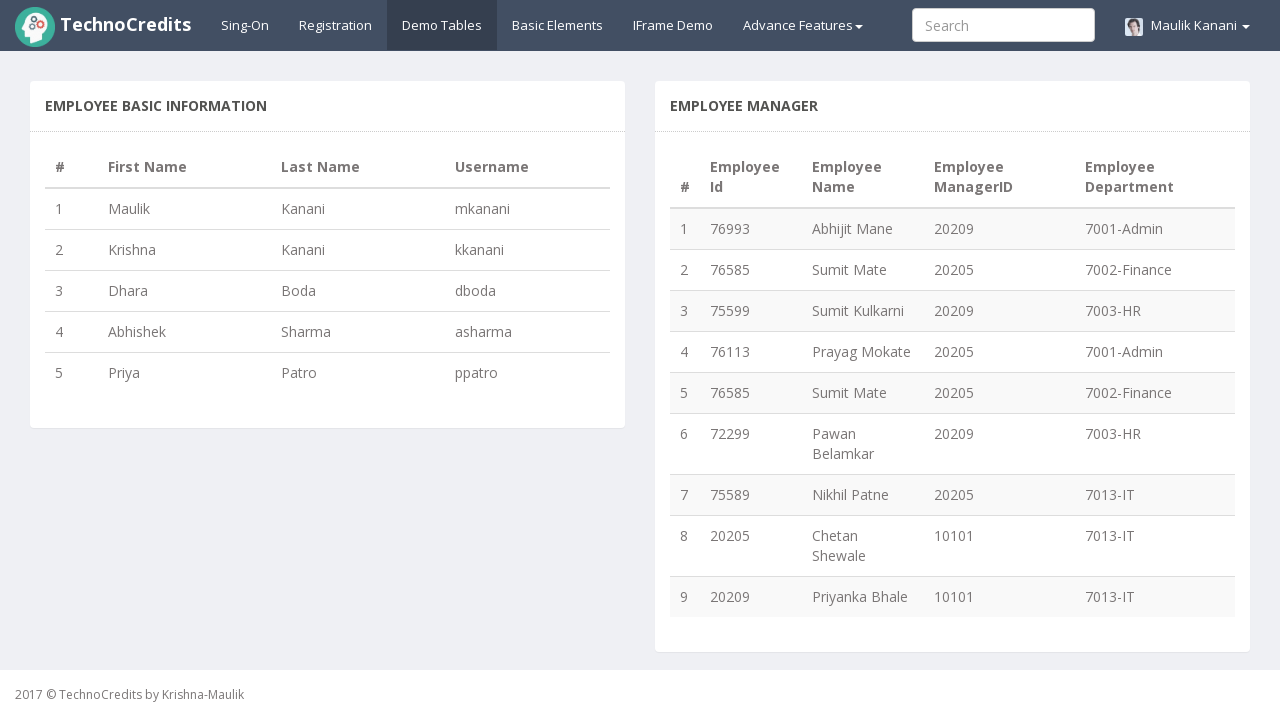